Tests the add/remove elements functionality by clicking the Add Element button, verifying the Delete button appears, clicking Delete, and verifying the page heading is still visible.

Starting URL: https://the-internet.herokuapp.com/add_remove_elements/

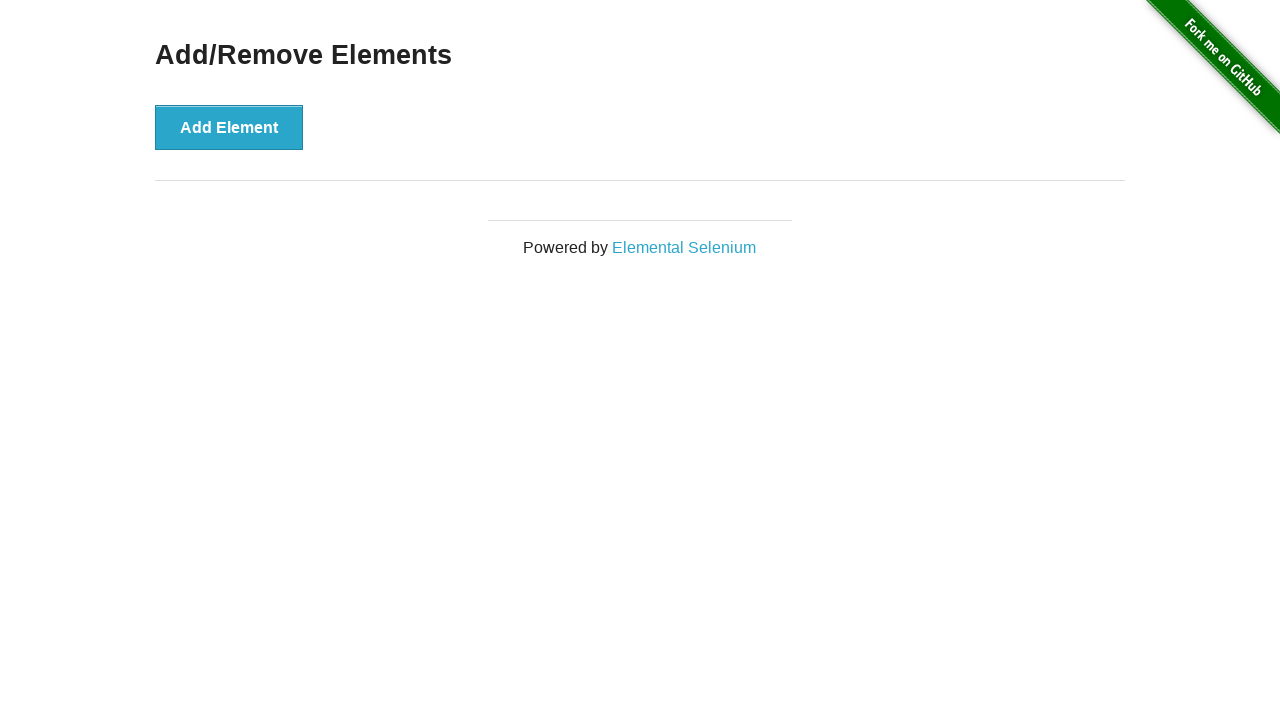

Clicked the 'Add Element' button at (229, 127) on xpath=//*[text()='Add Element']
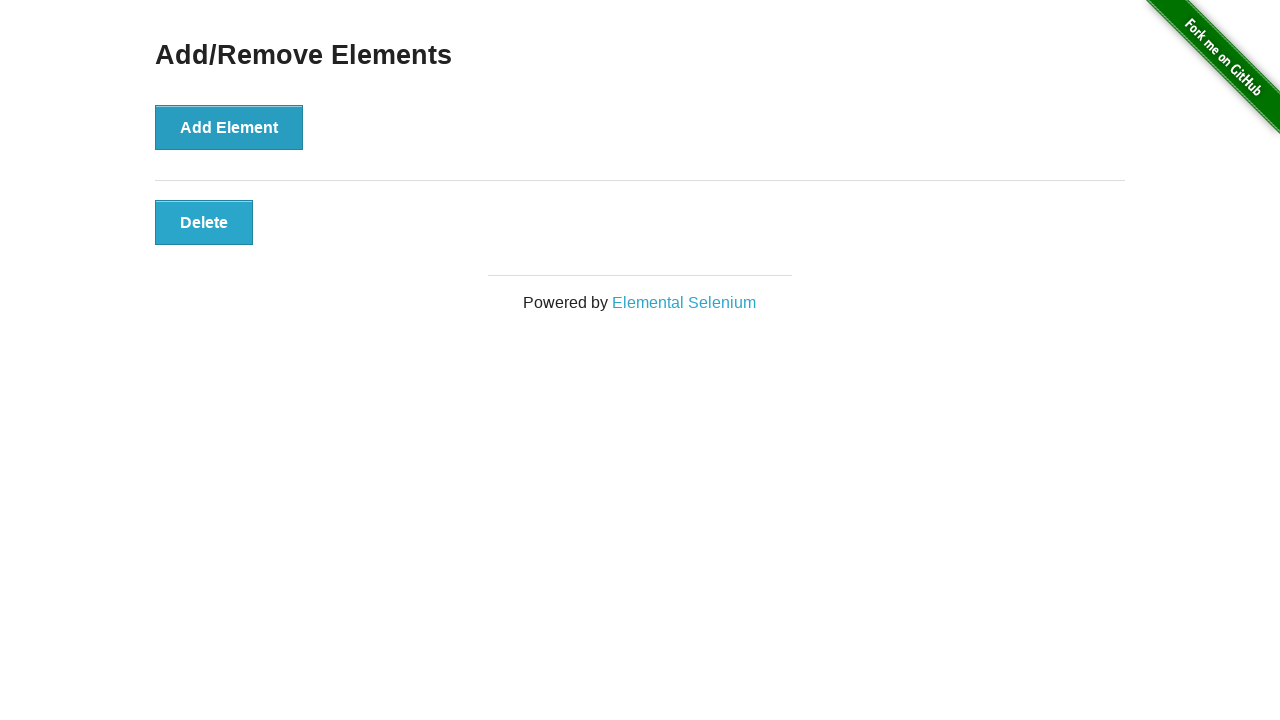

Verified the Delete button is visible
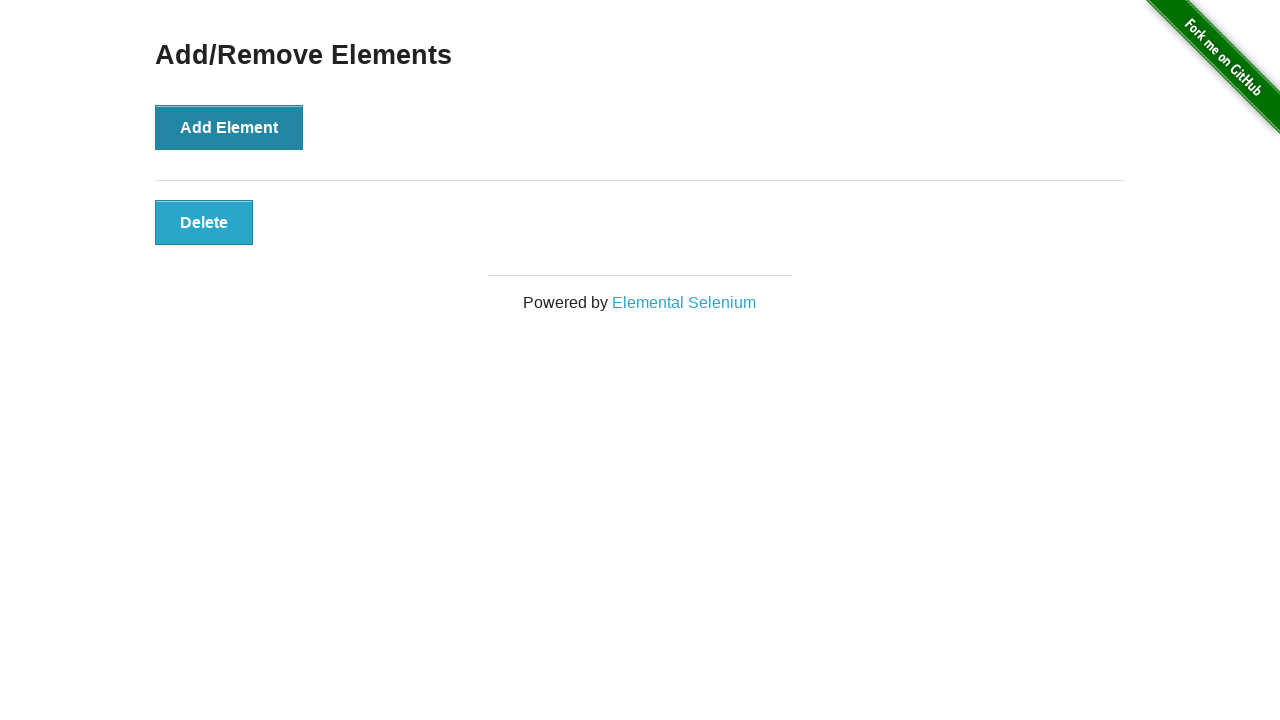

Clicked the Delete button at (204, 222) on button.added-manually
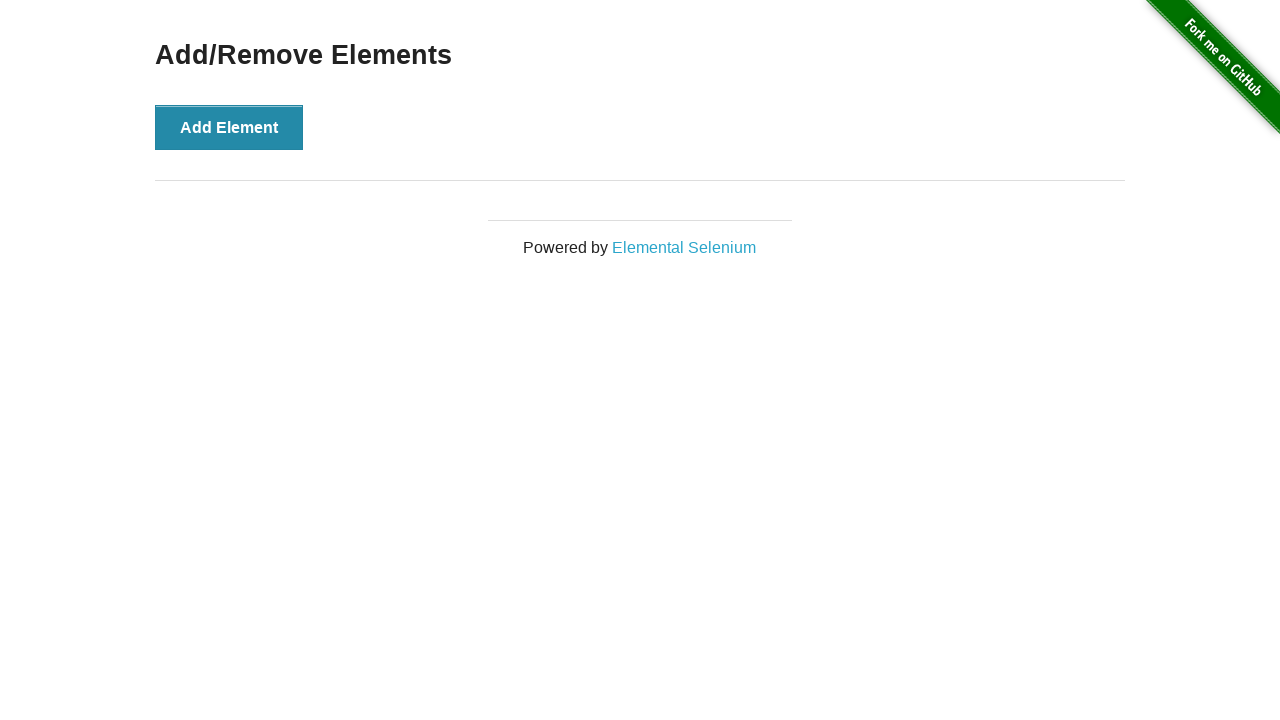

Verified the 'Add/Remove Elements' heading is still visible
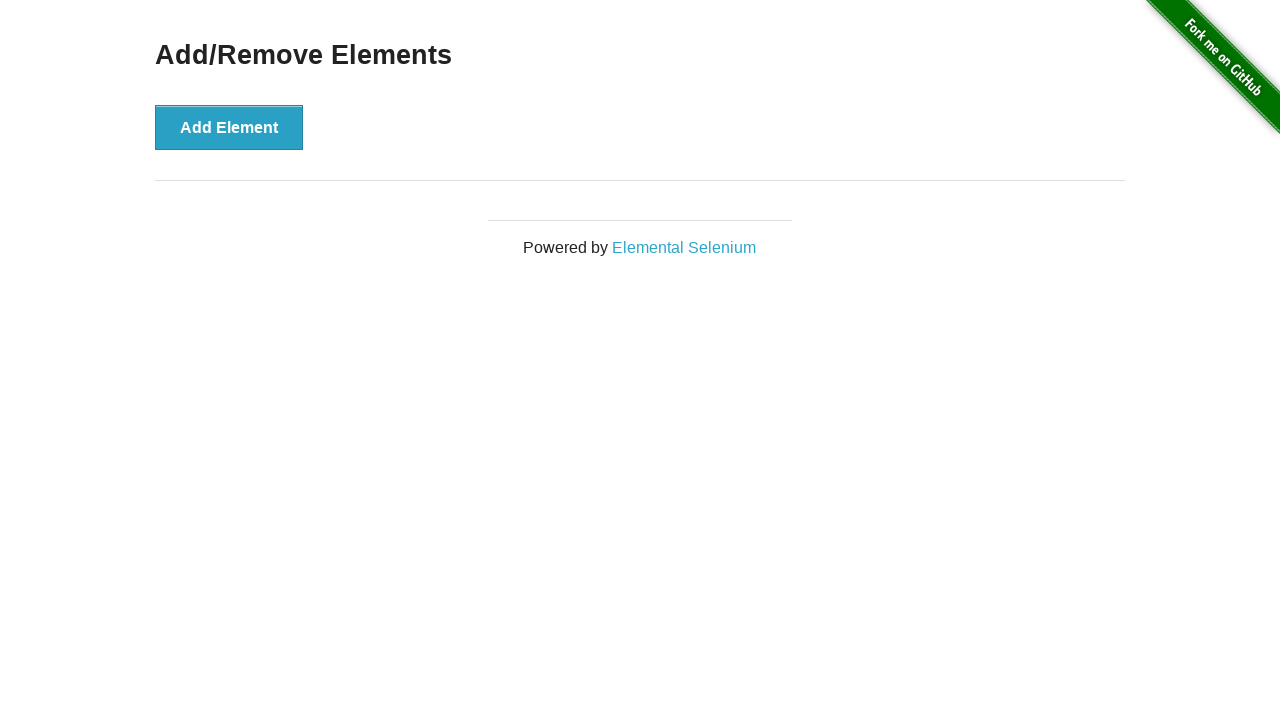

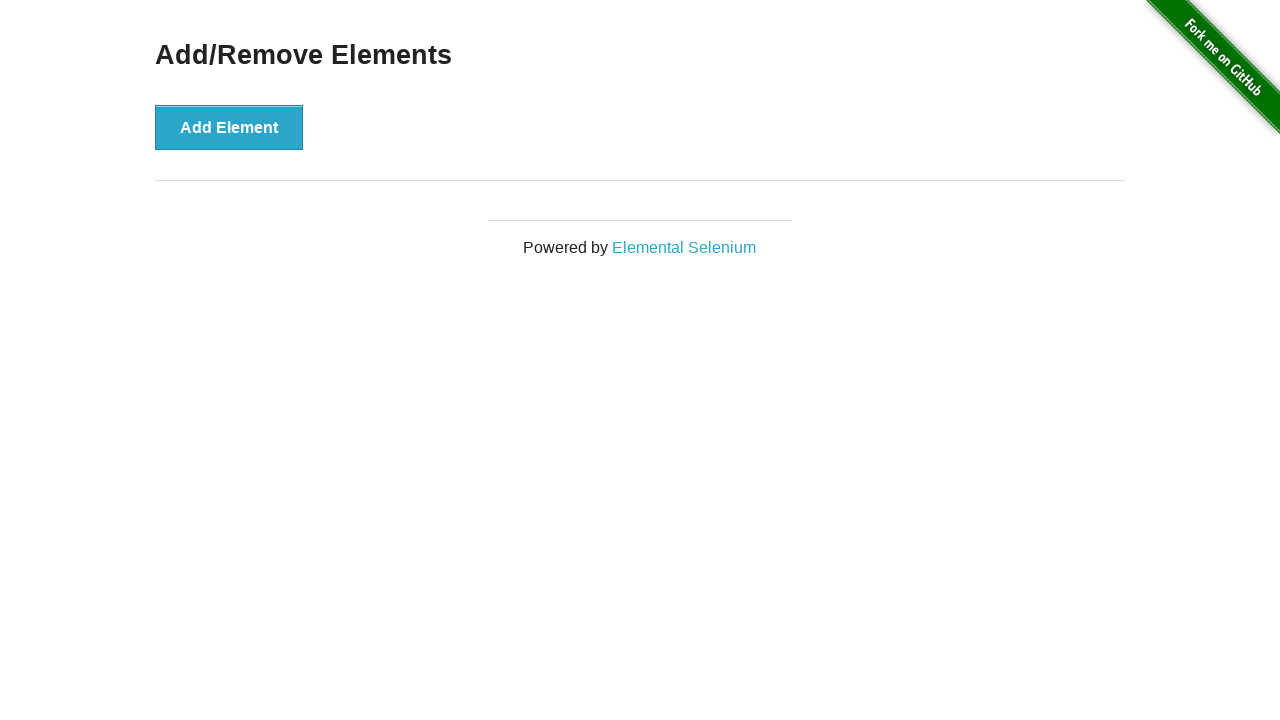